Tests that clicking the "Ideas" link in the footer navigates to the correct /ideas page

Starting URL: https://scratch.mit.edu

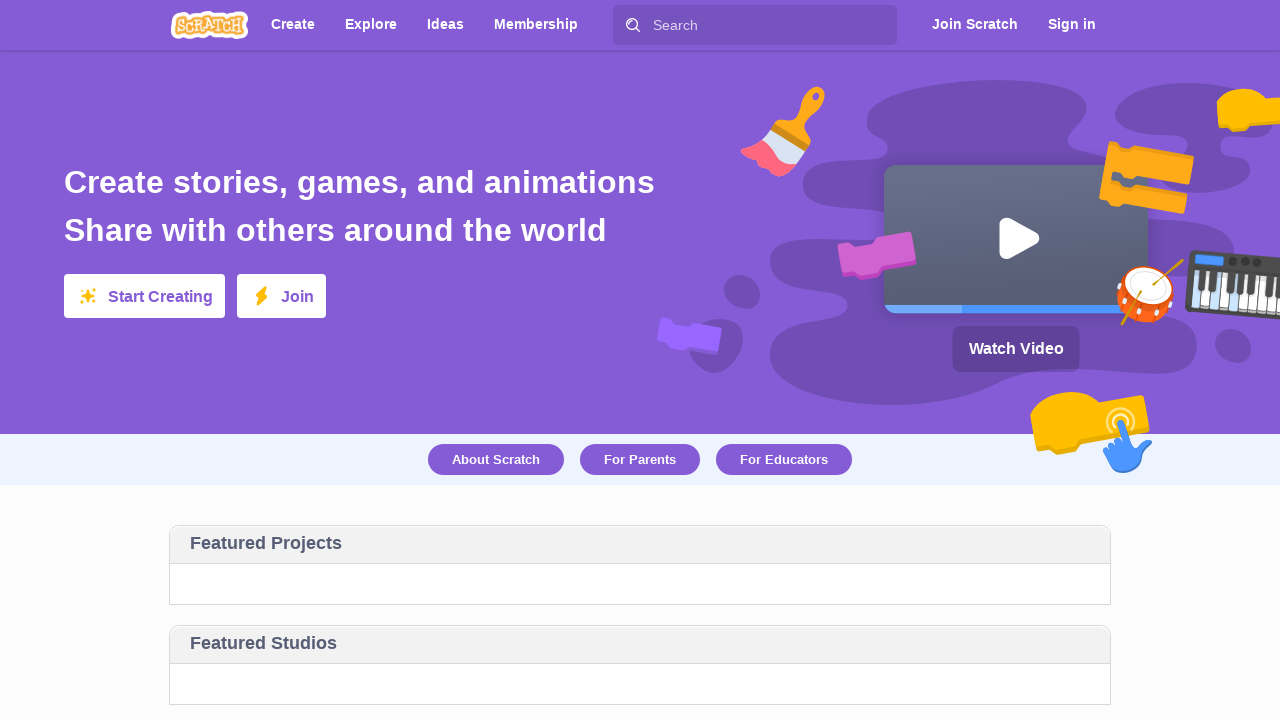

Footer loaded successfully
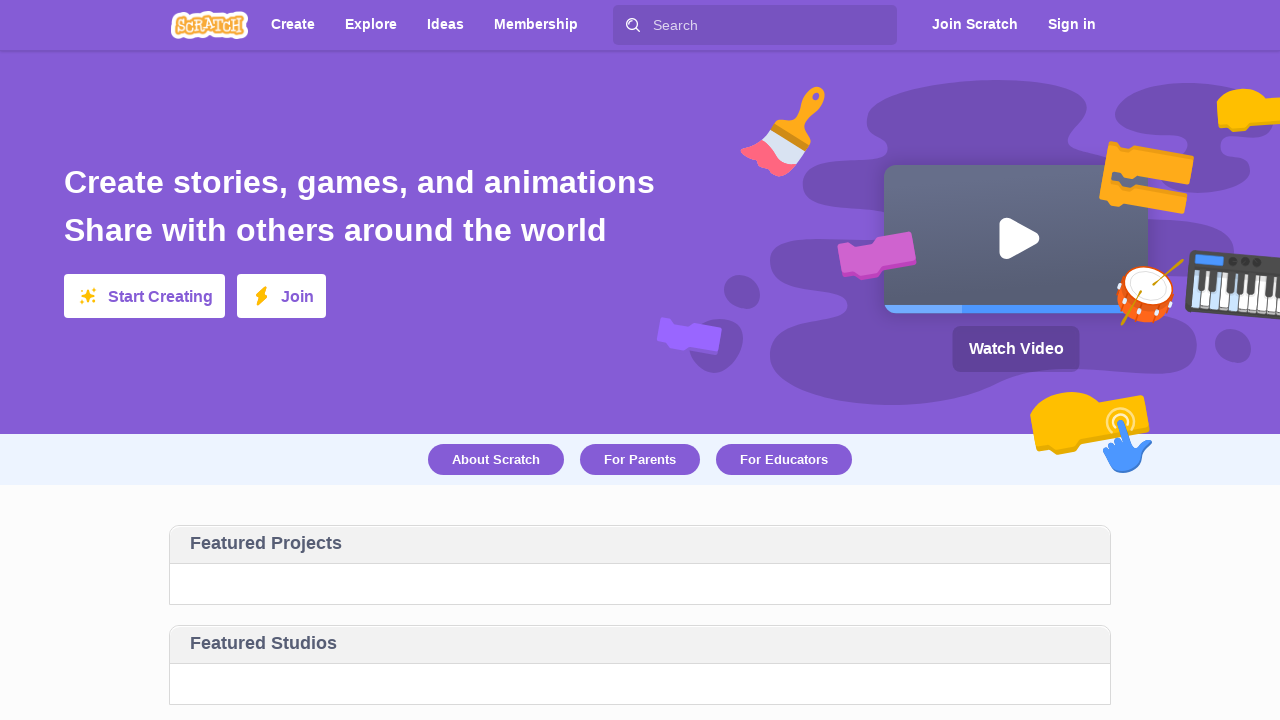

Clicked 'Ideas' link in the footer at (626, 510) on #footer >> text=Ideas
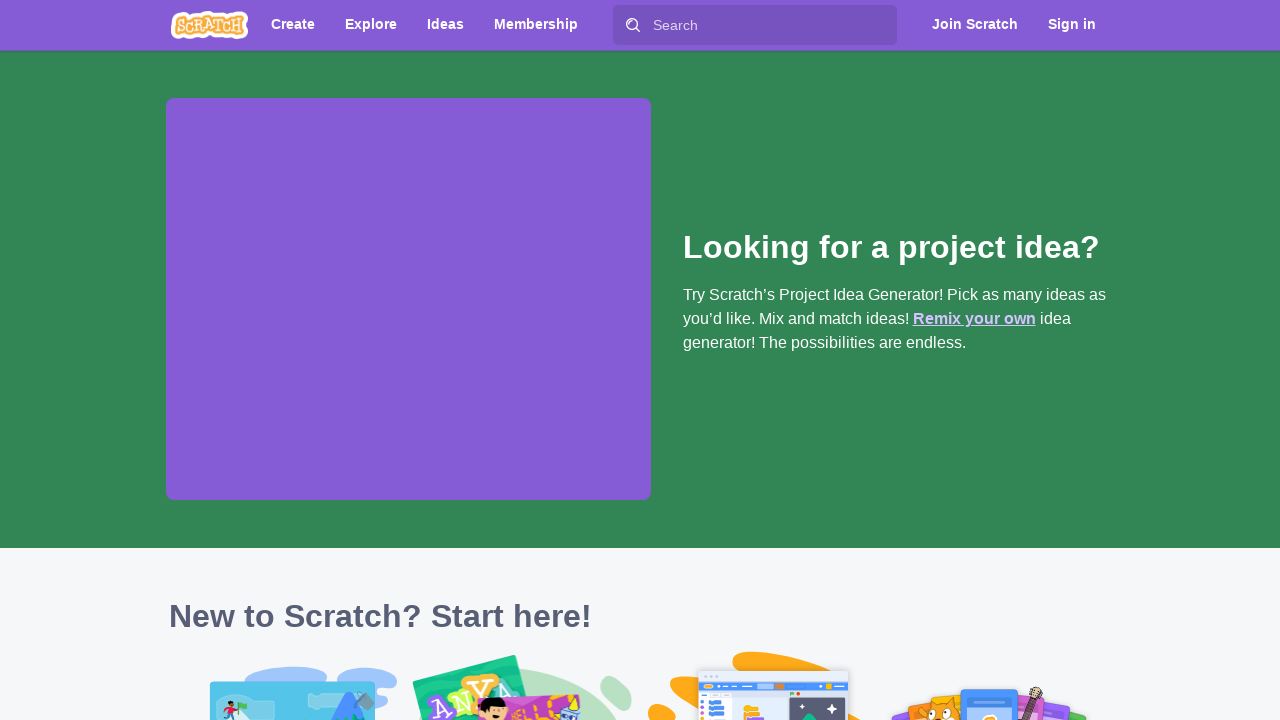

Navigated to /ideas page successfully
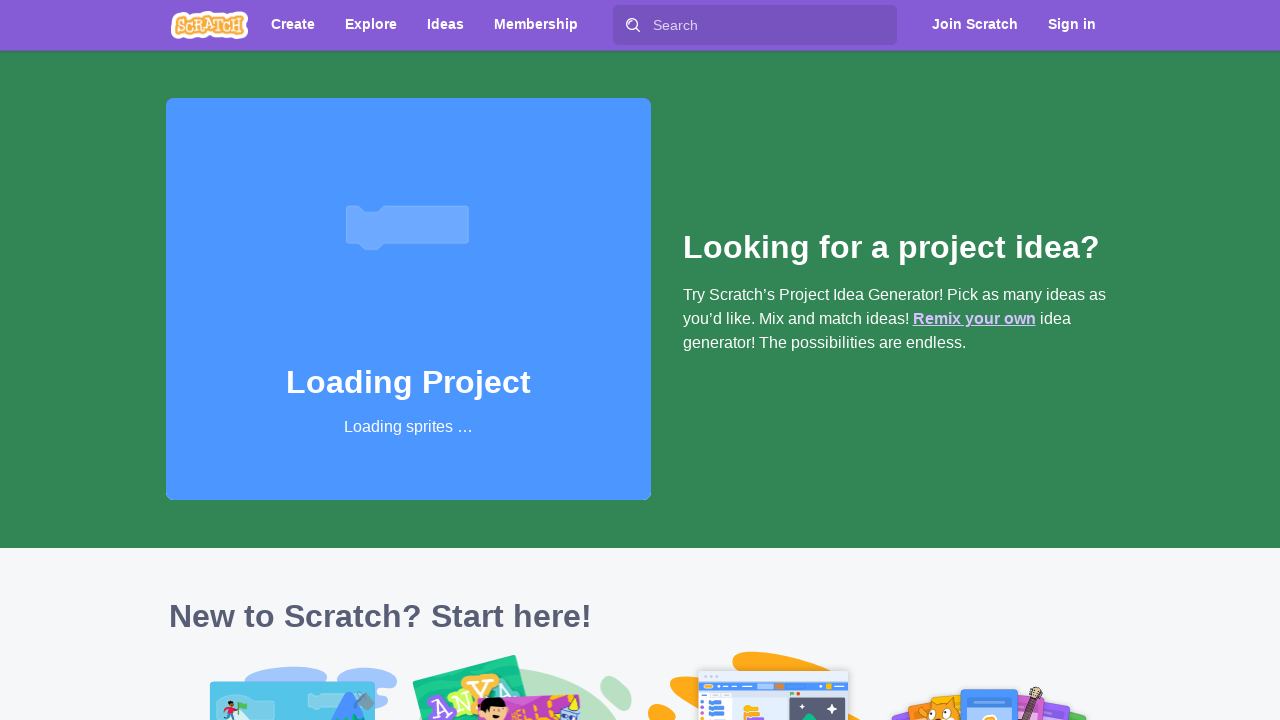

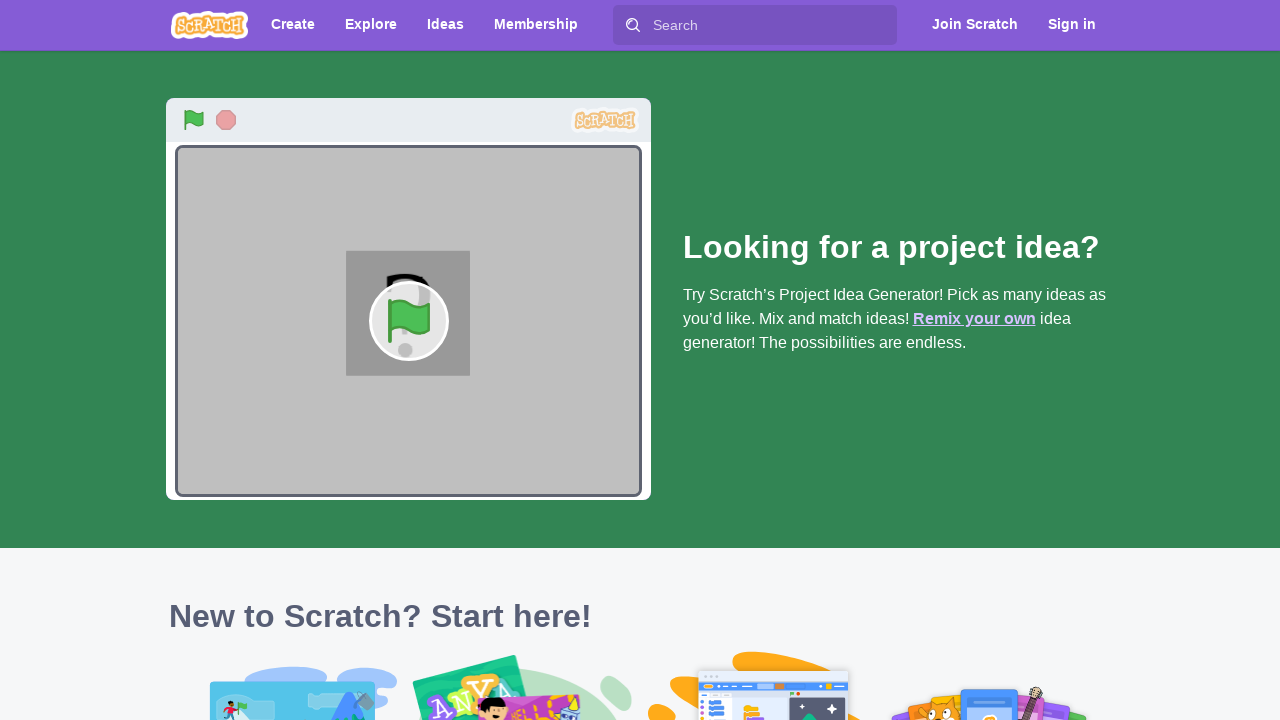